Tests the LDC catalog search functionality by selecting a language from the dropdown and clicking the search button to view results for that language.

Starting URL: https://catalog.ldc.upenn.edu/search

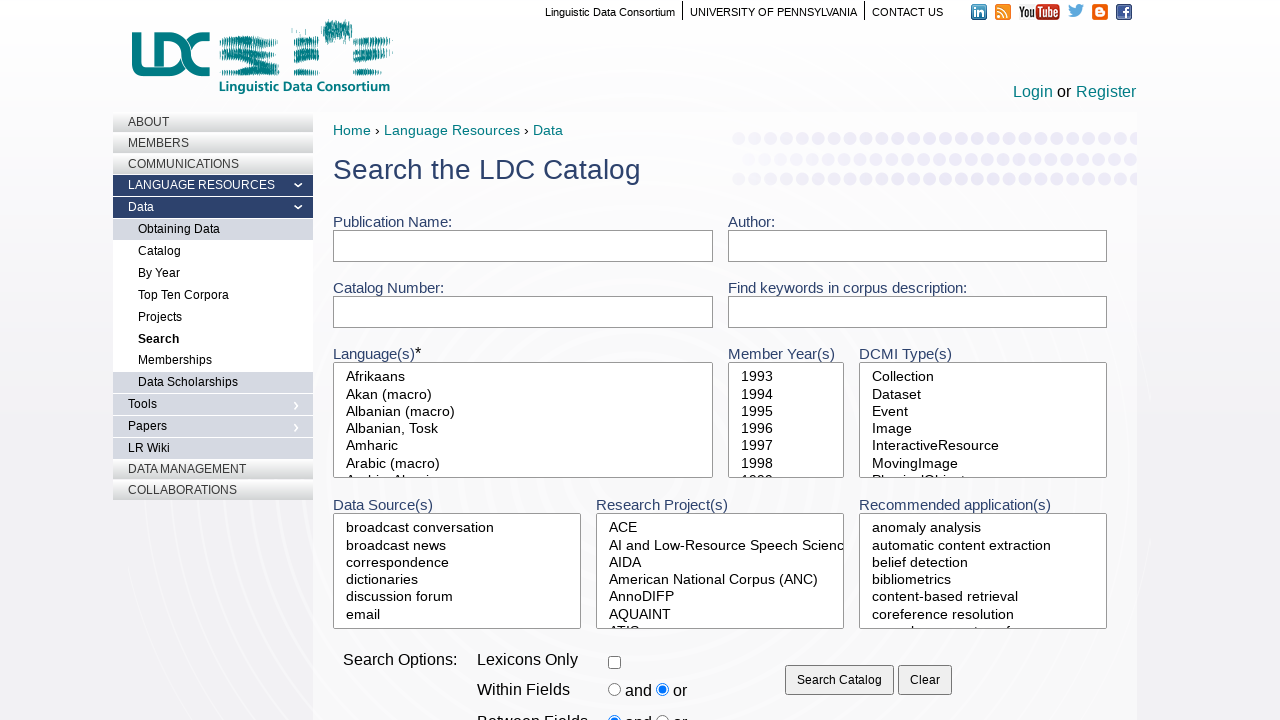

Waited for language dropdown to be present
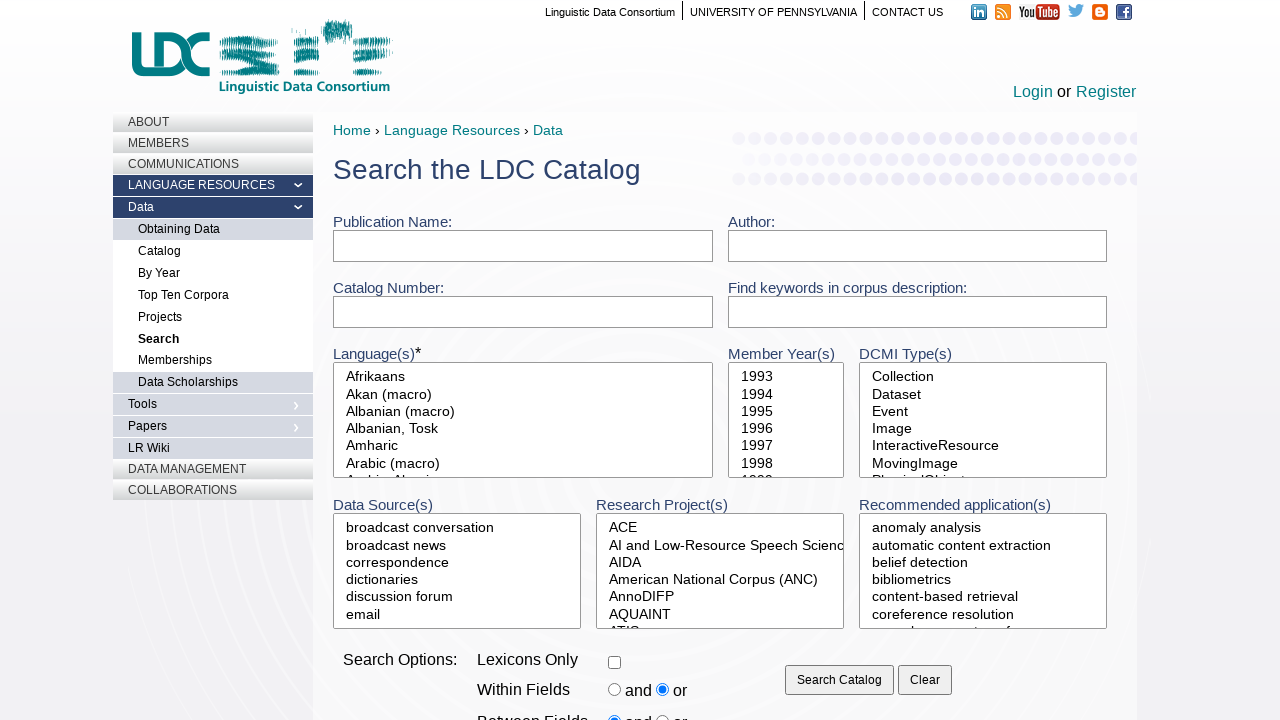

Selected a language option from the dropdown at (523, 446) on #q_languages_id_in option:nth-child(5)
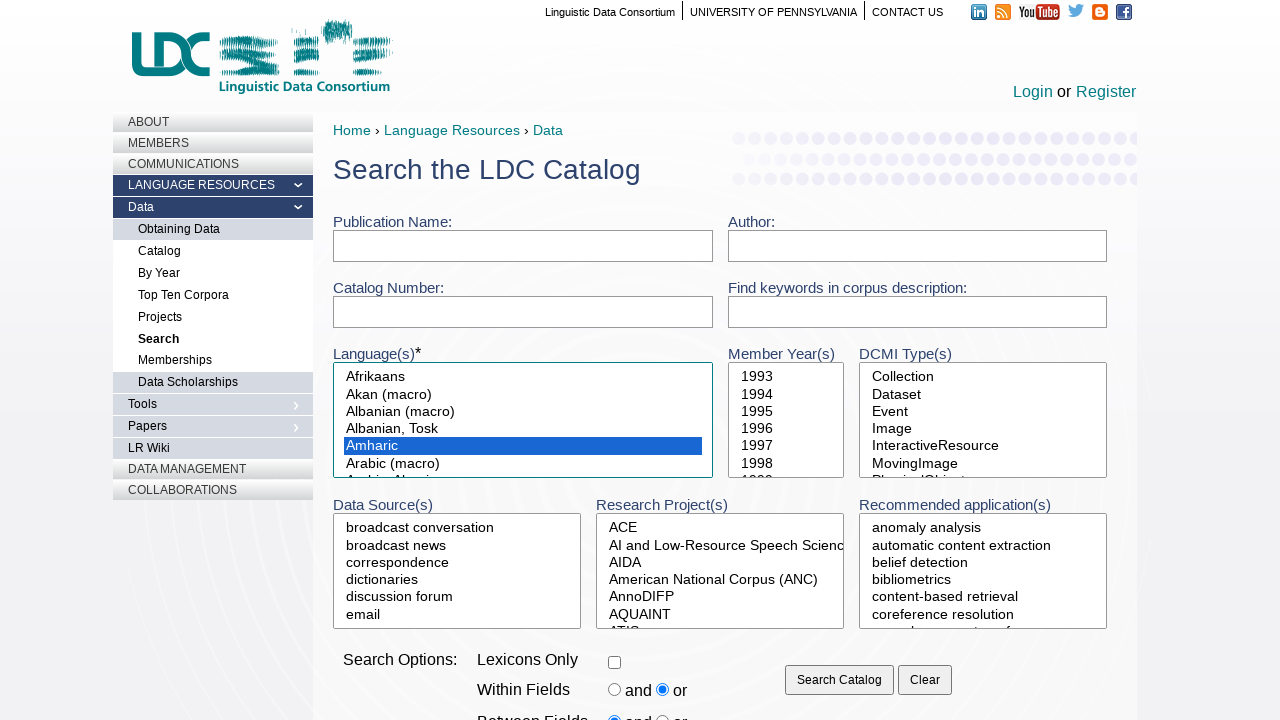

Clicked the search button to submit search at (839, 680) on input[type="submit"]
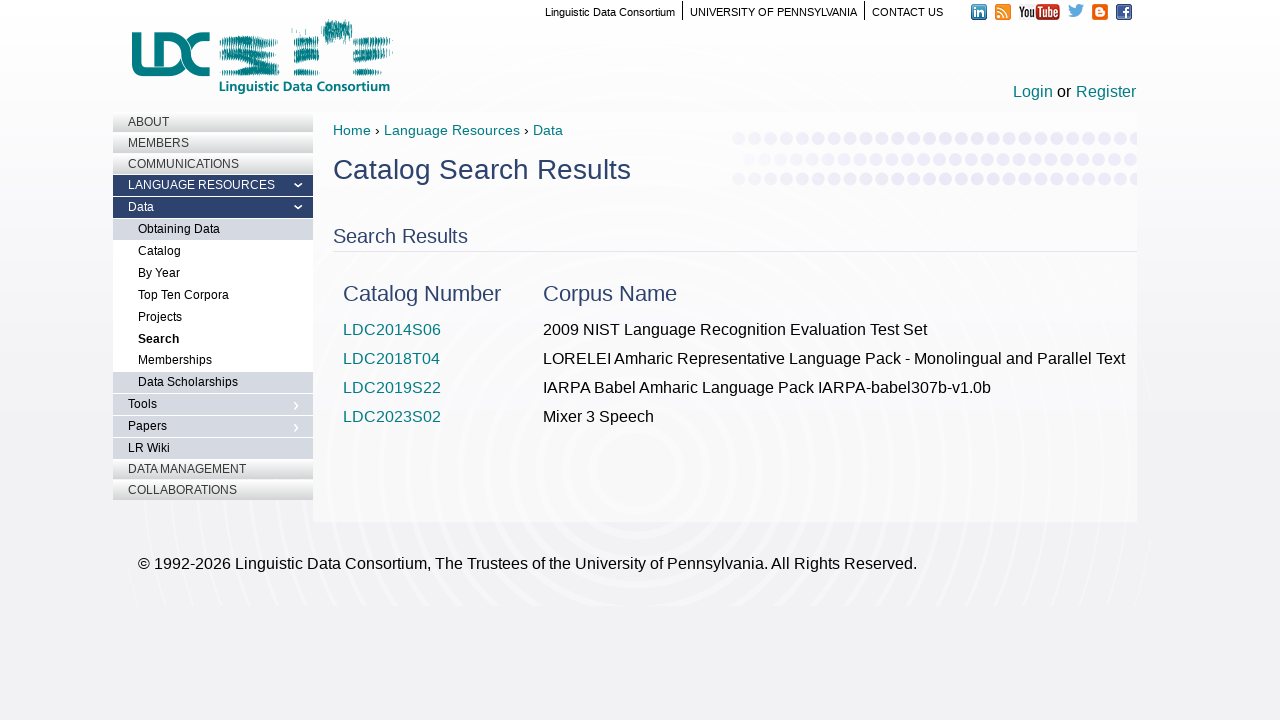

Search results loaded with catalog IDs displayed
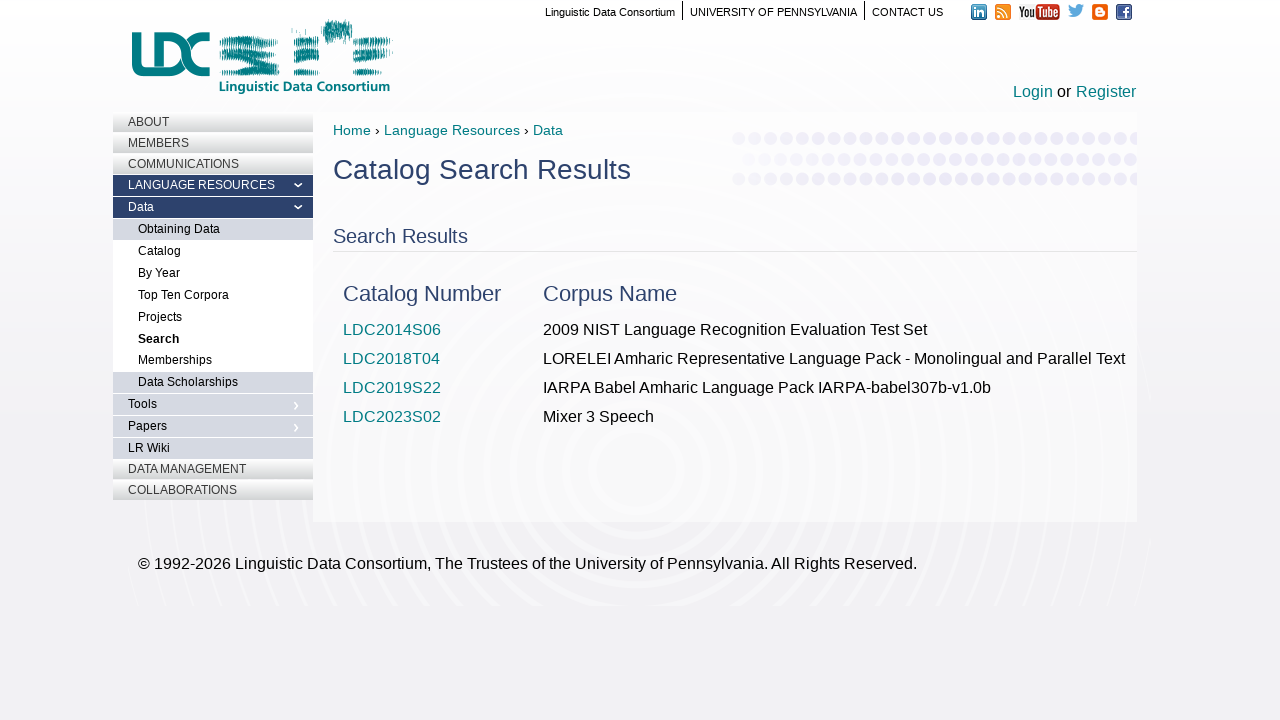

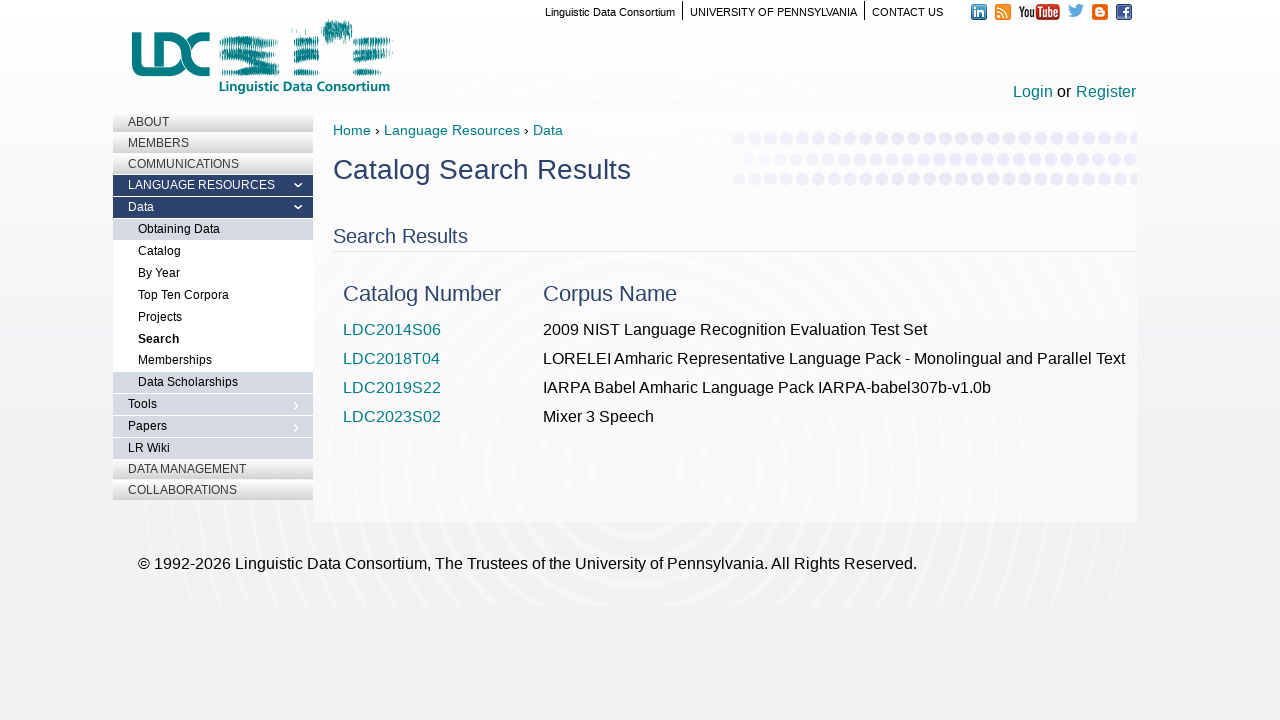